Tests AJAX functionality by clicking an AJAX button and waiting for the success message element to appear after the asynchronous request completes.

Starting URL: http://uitestingplayground.com/ajax

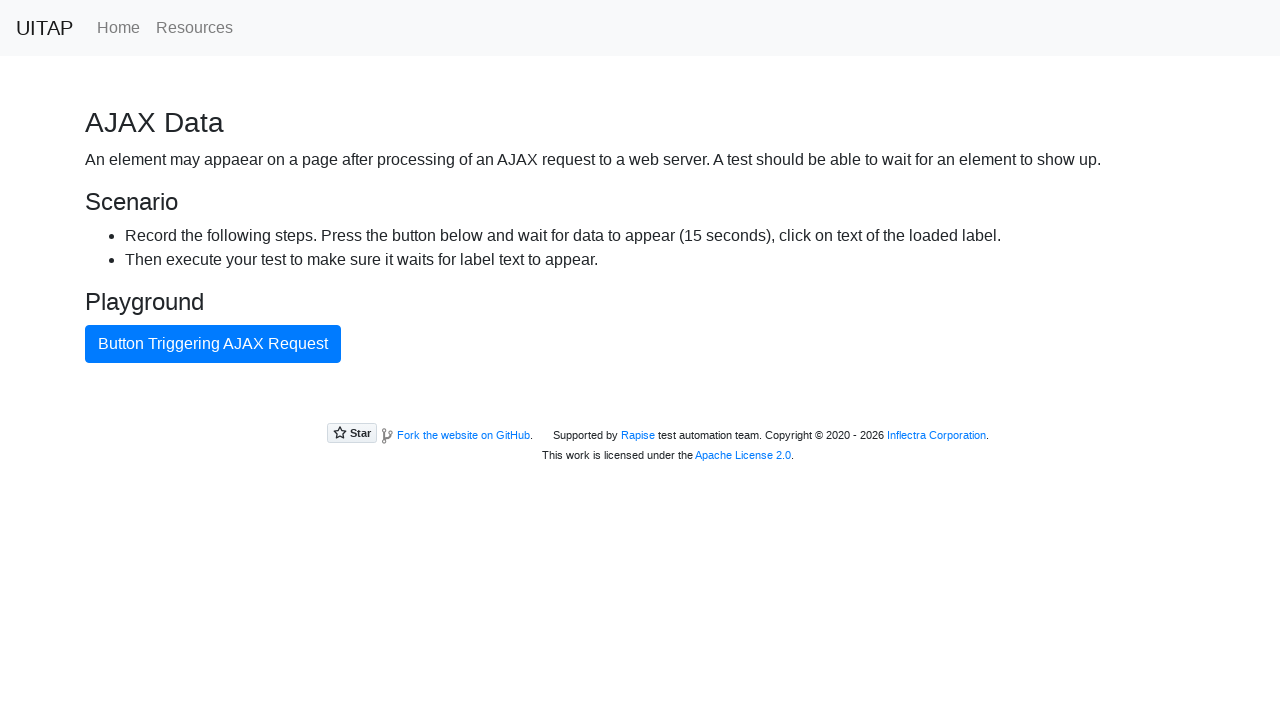

Clicked the AJAX button to trigger asynchronous request at (213, 344) on #ajaxButton
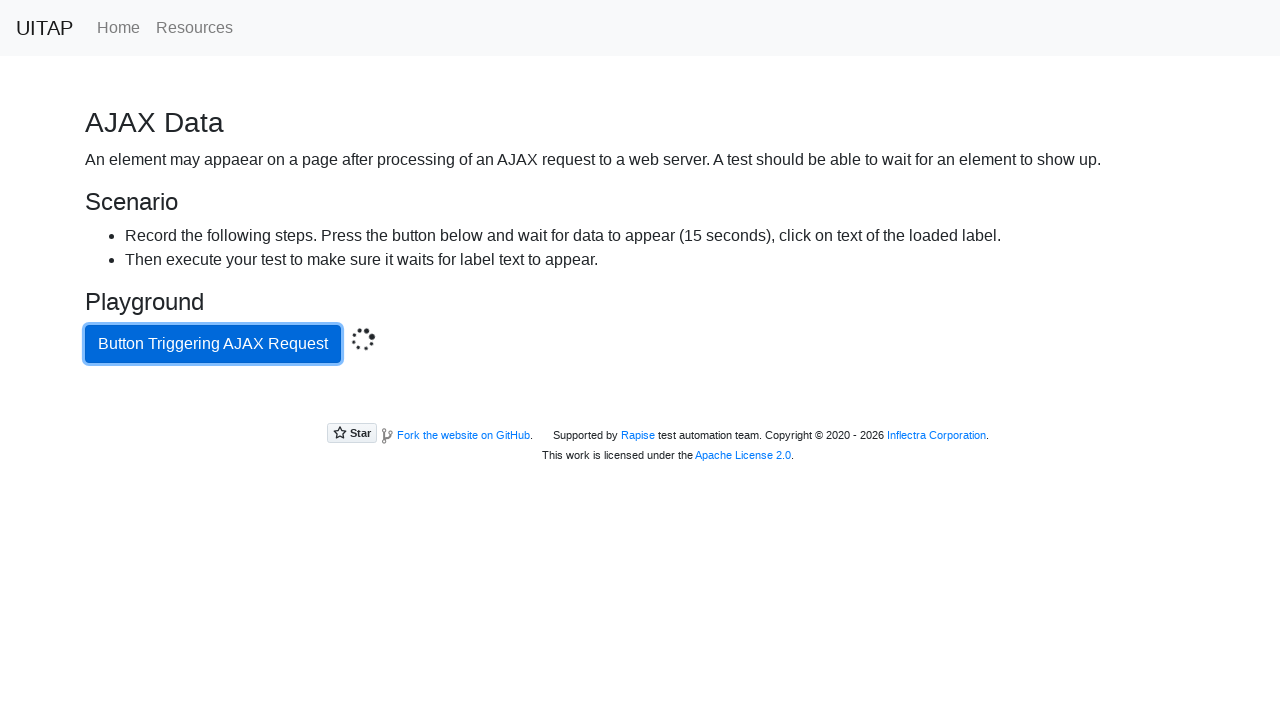

Success message element appeared after AJAX response completed
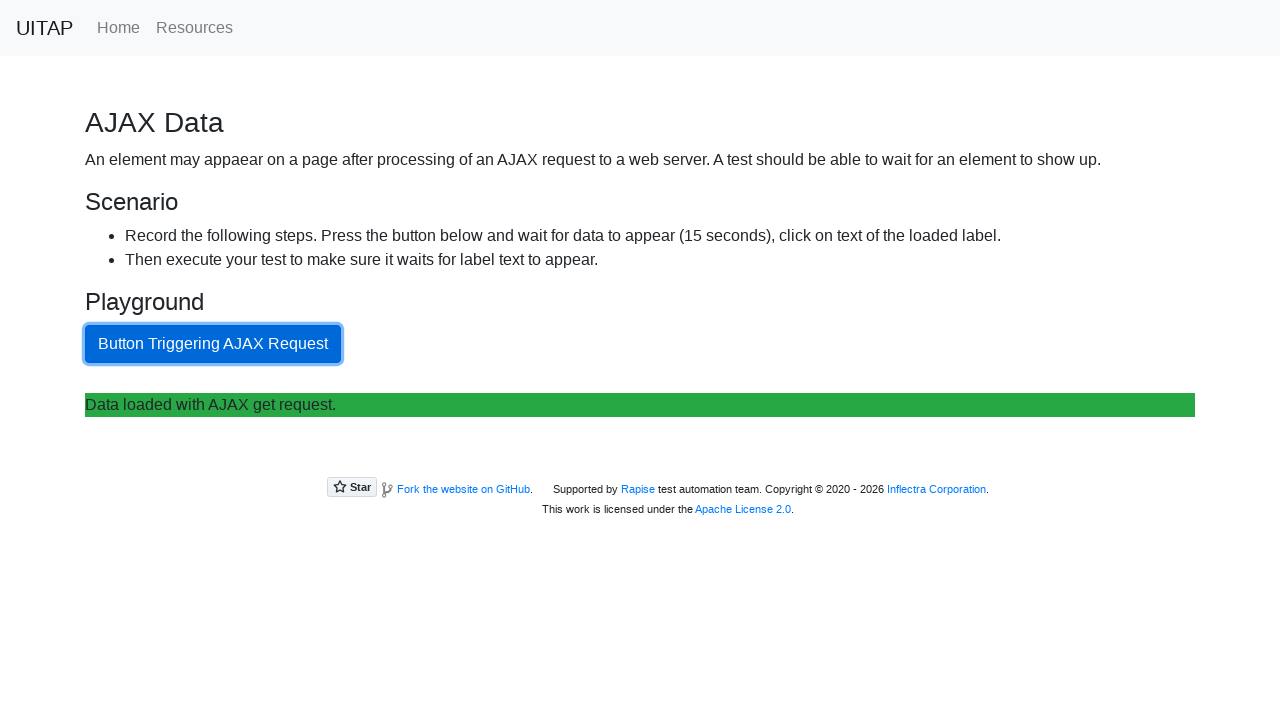

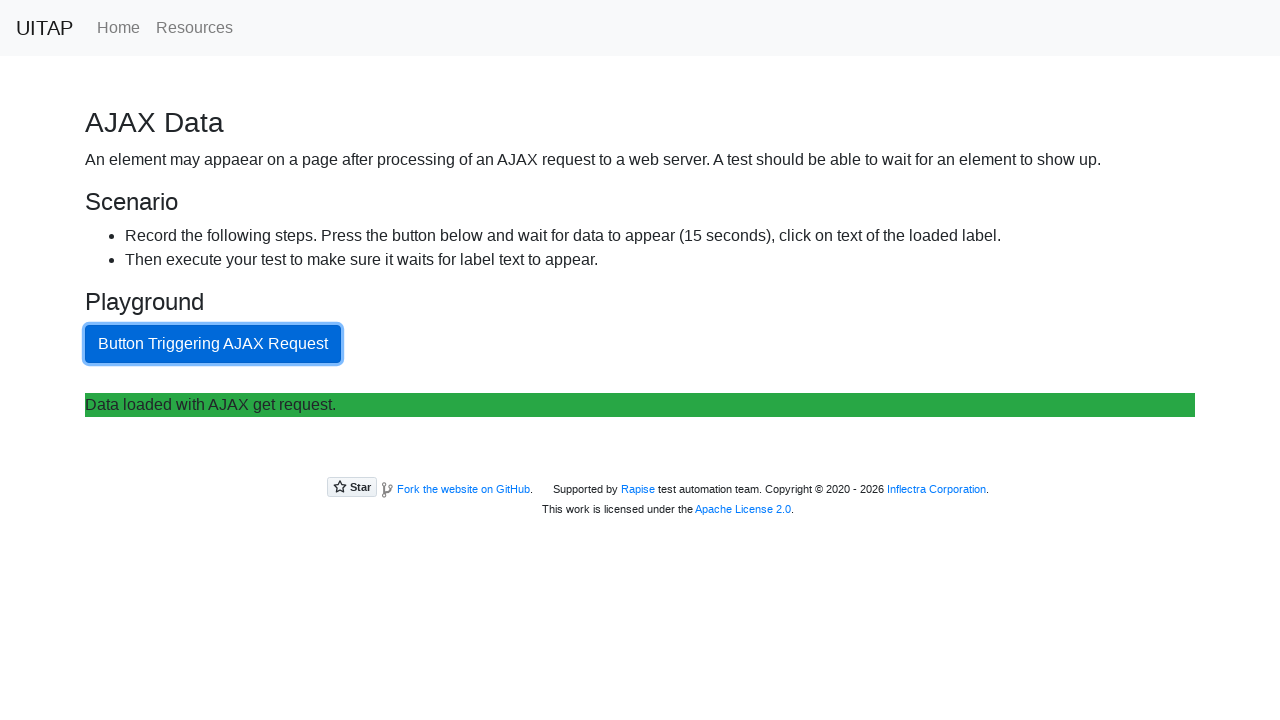